Tests tab switching functionality by clicking a button that opens a new tab and switching to it

Starting URL: https://demoqa.com/browser-windows

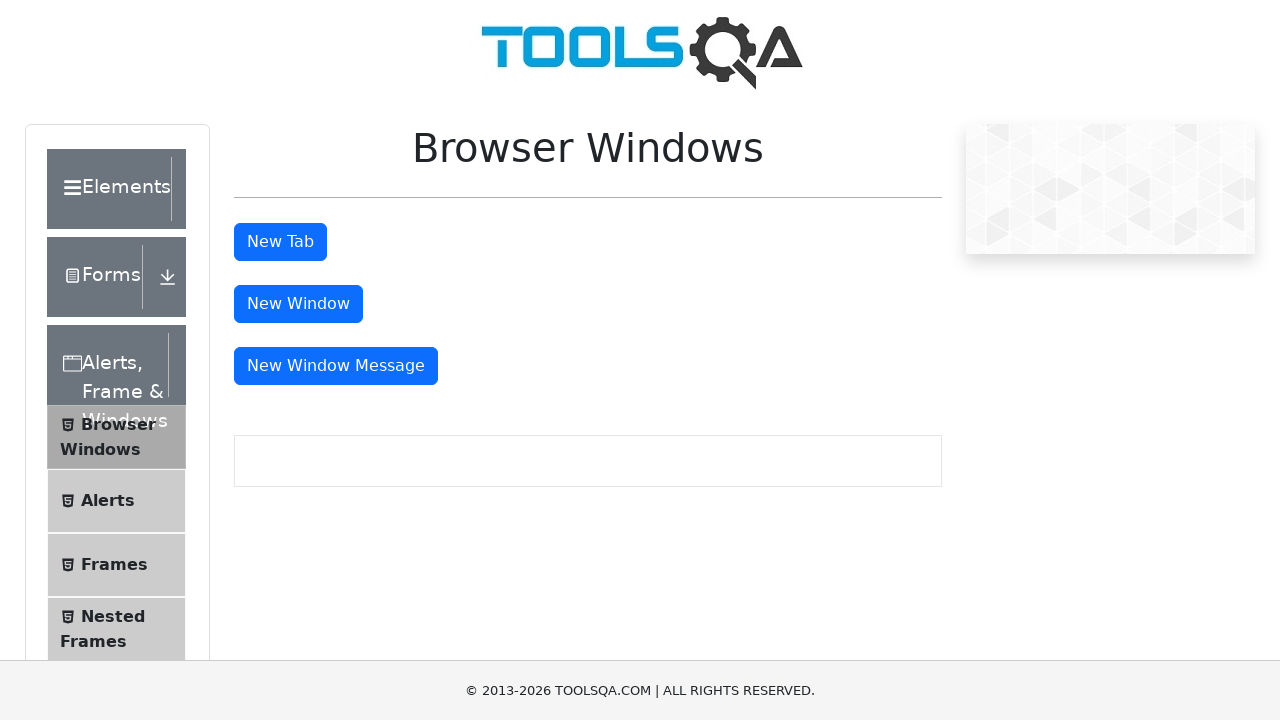

Clicked button to open new tab at (280, 242) on #tabButton
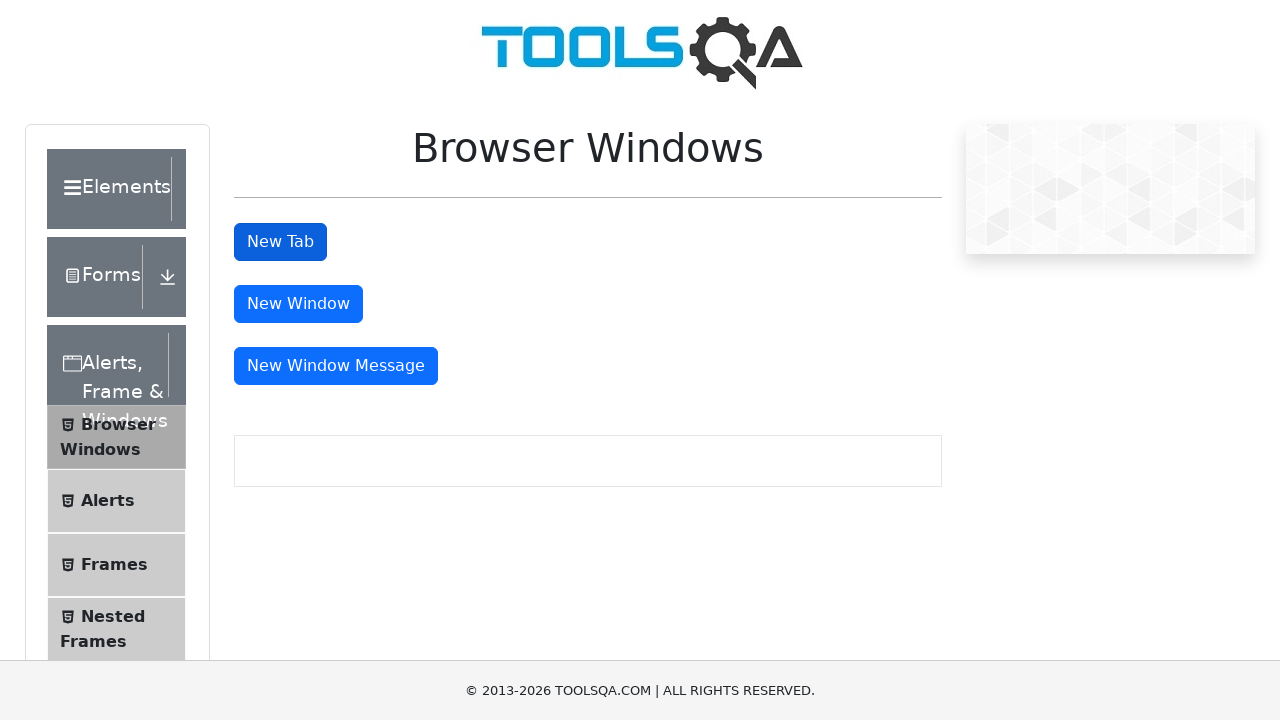

Switched to new tab
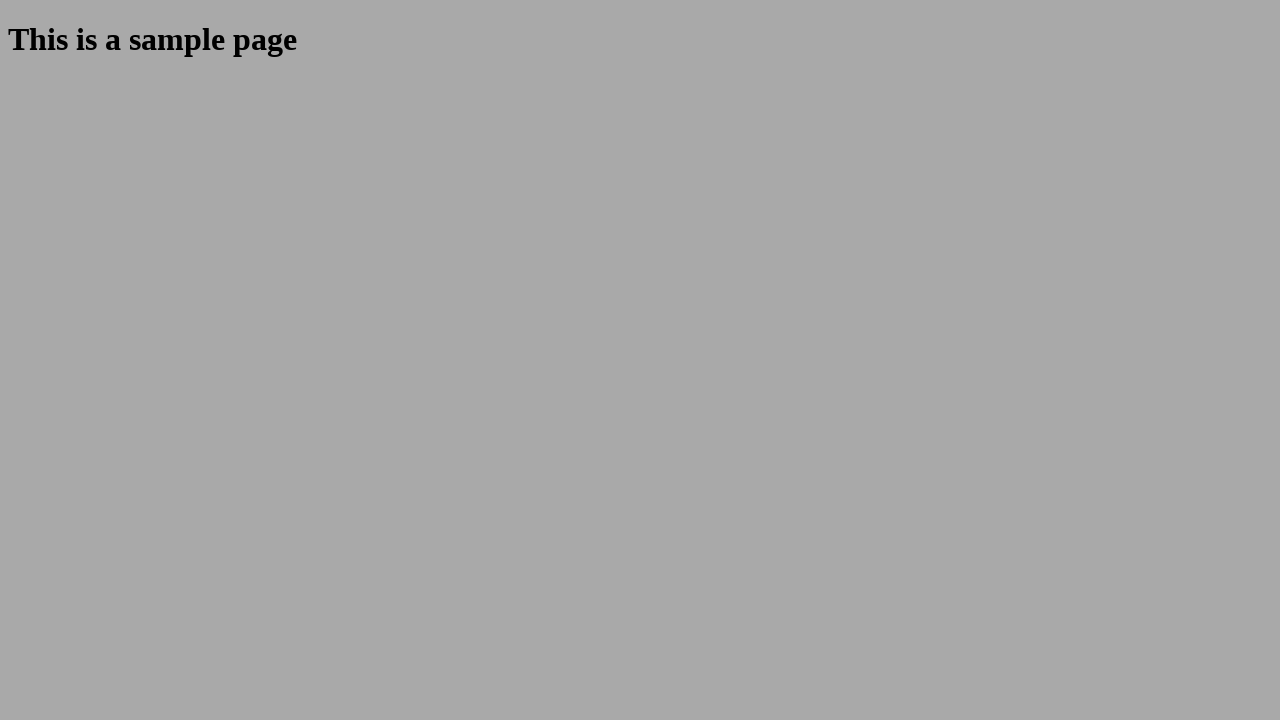

New tab page fully loaded
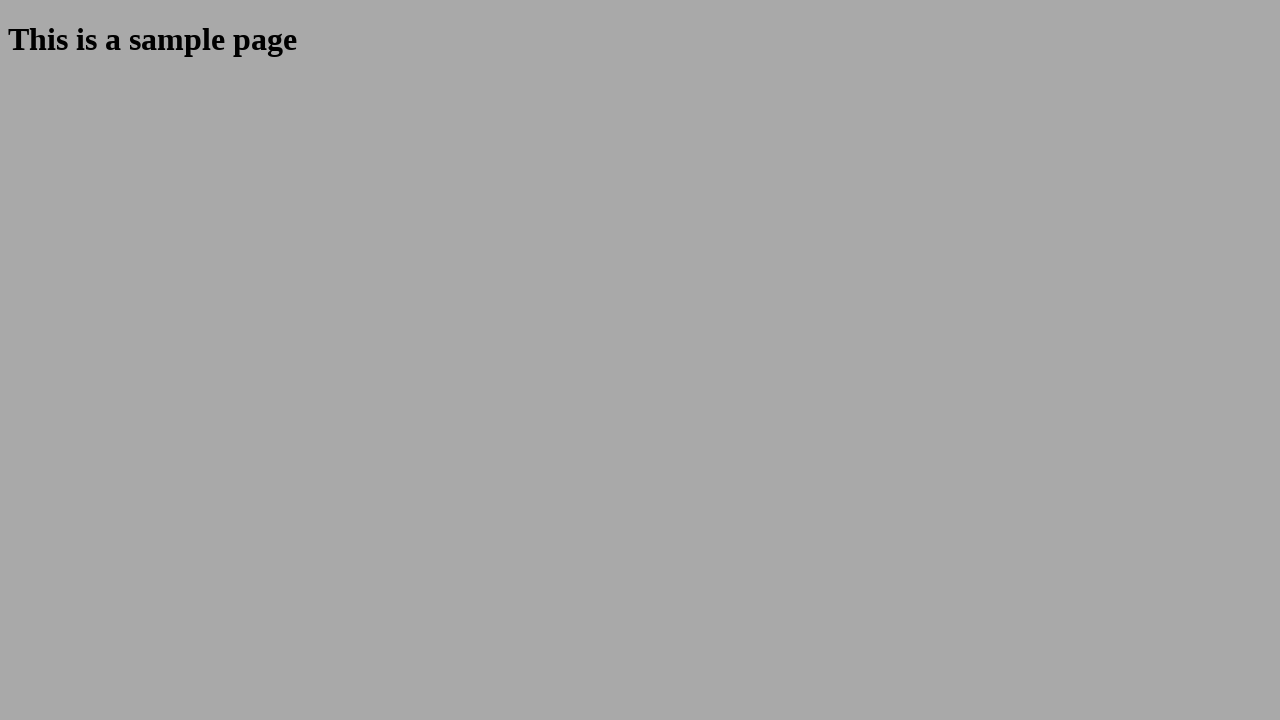

Verified new tab URL is https://demoqa.com/sample
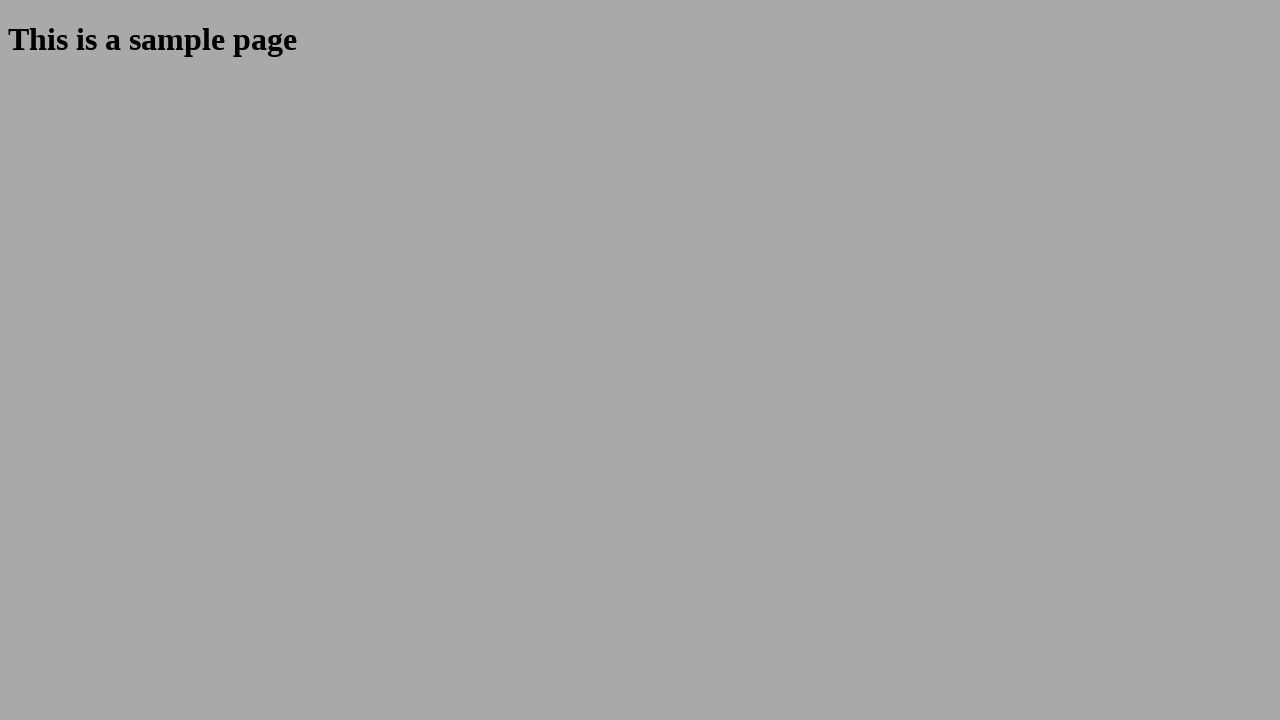

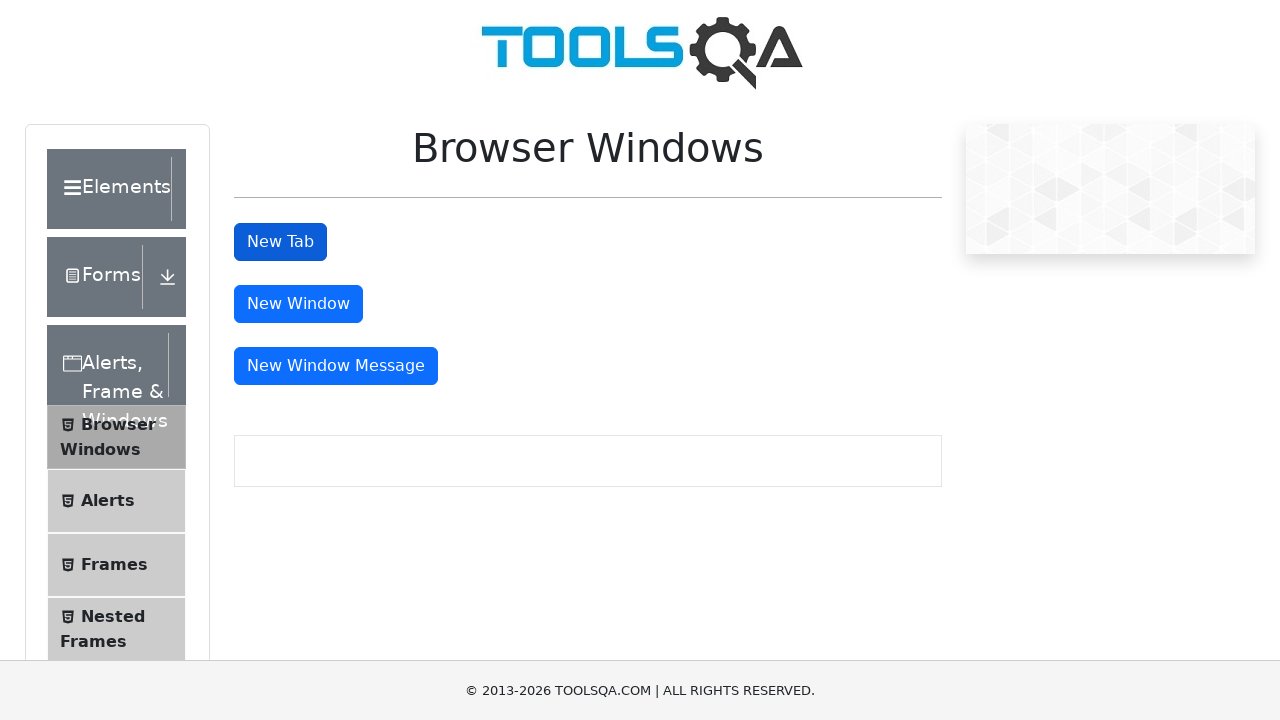